Navigates to calculator.net and clicks on the Calorie Calculator link to verify navigation

Starting URL: https://www.calculator.net/

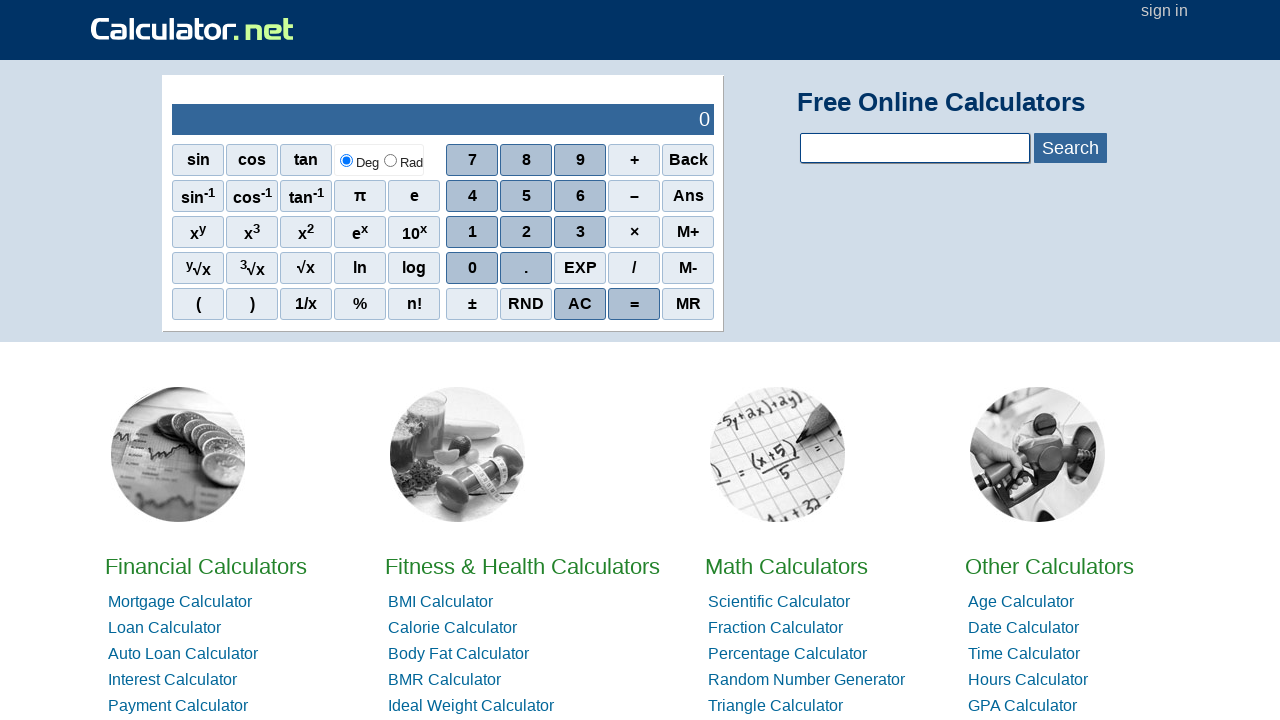

Clicked on the Calorie Calculator link at (452, 628) on text=Calorie Calculator
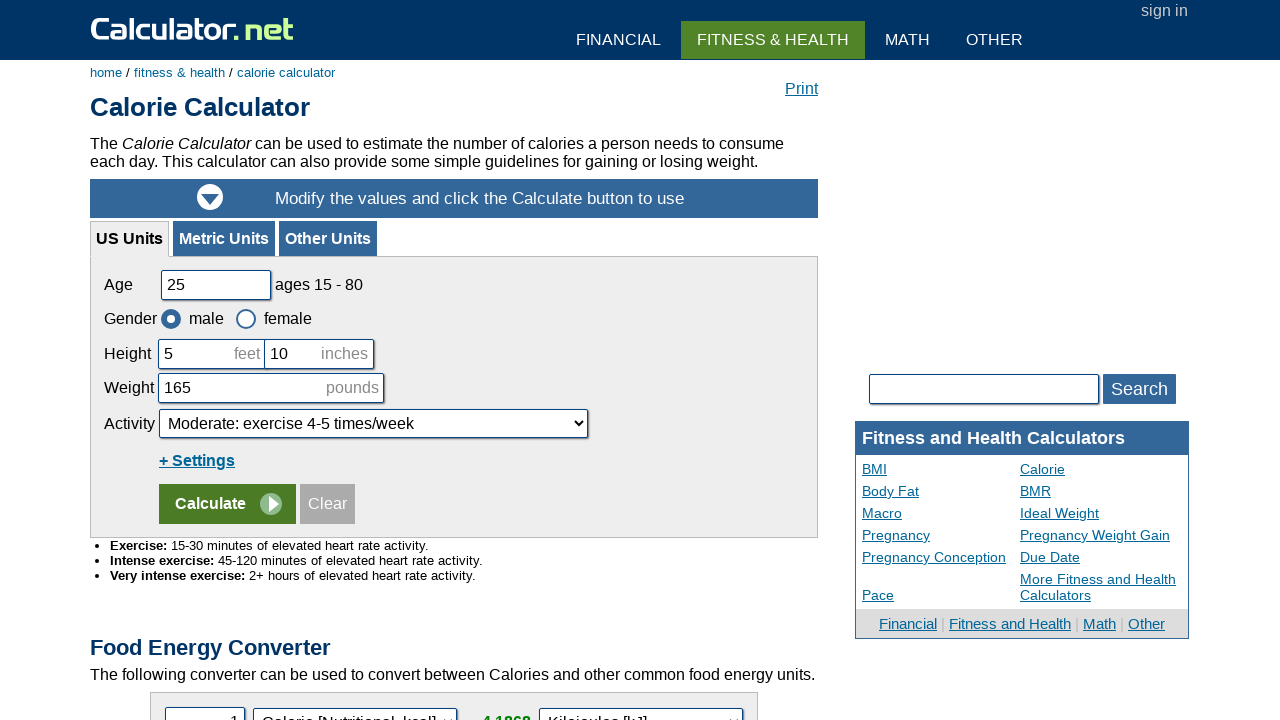

Verified page title contains 'Calorie'
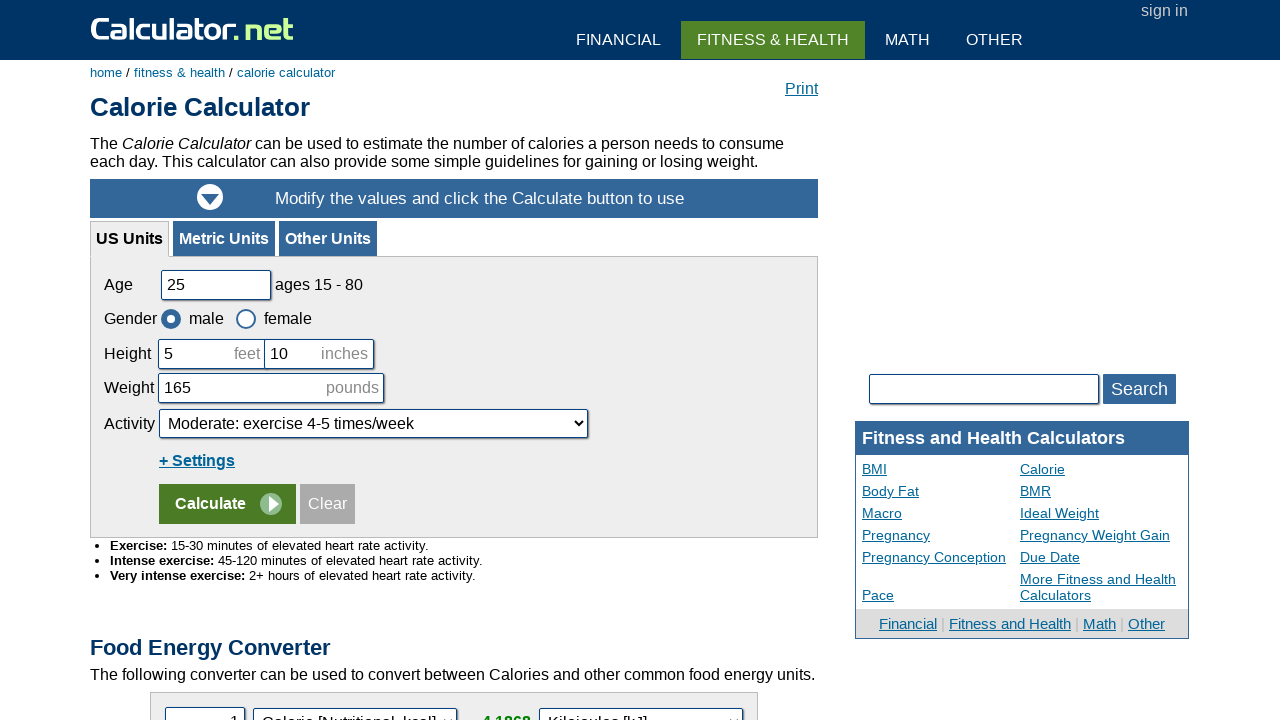

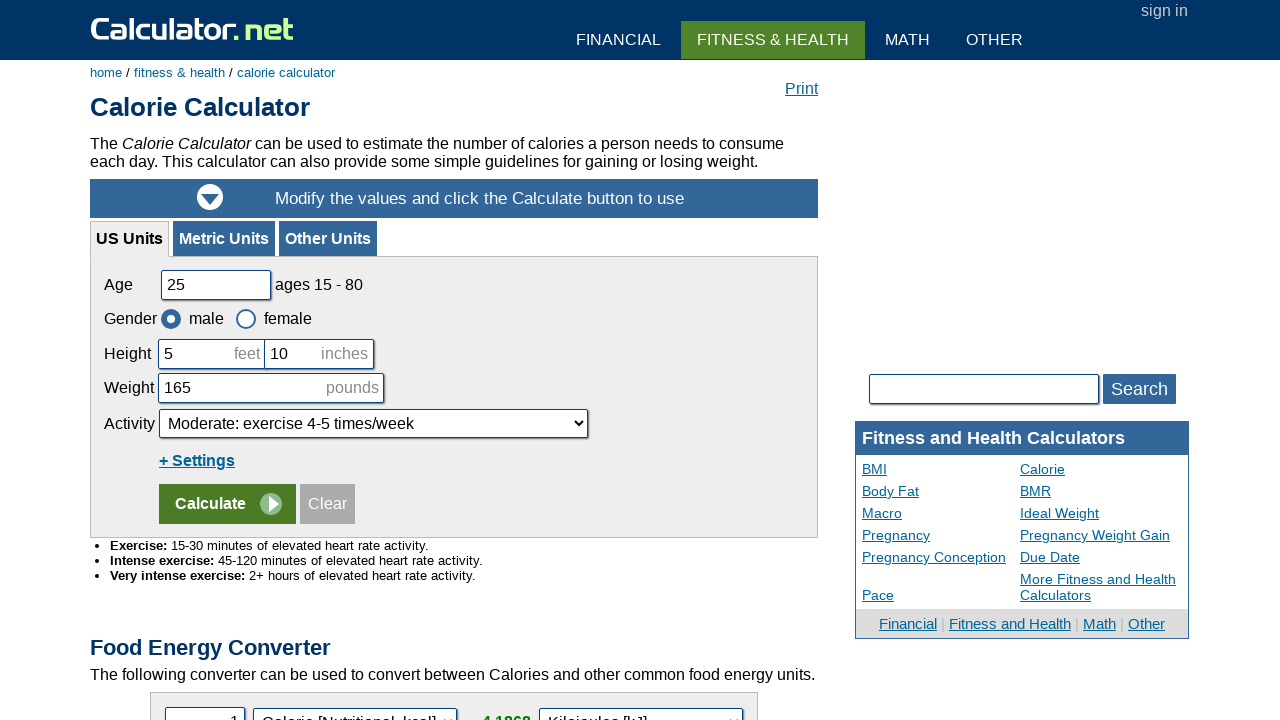